Tests podcast playback by navigating from main page to podcasts section, selecting a podcast series, choosing an episode, and clicking the play button

Starting URL: https://meduza.io/

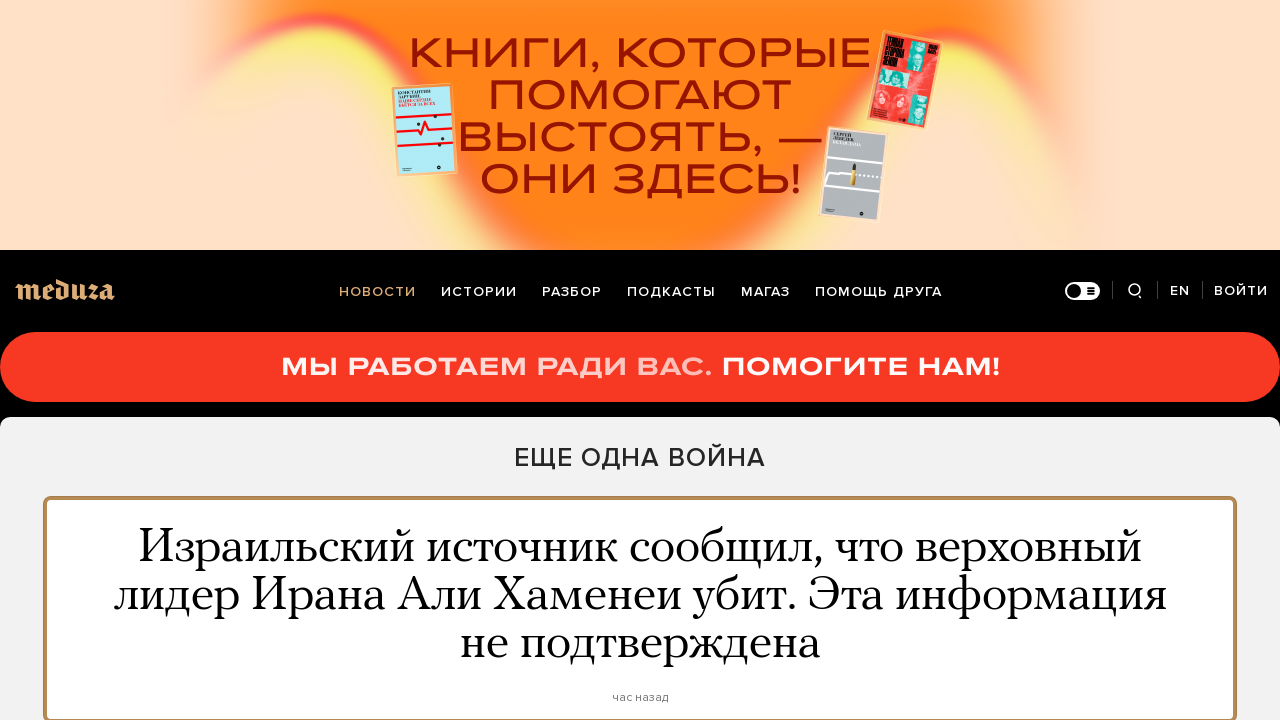

Clicked on Podcasts link in header at (671, 291) on a[href*='/podcasts']
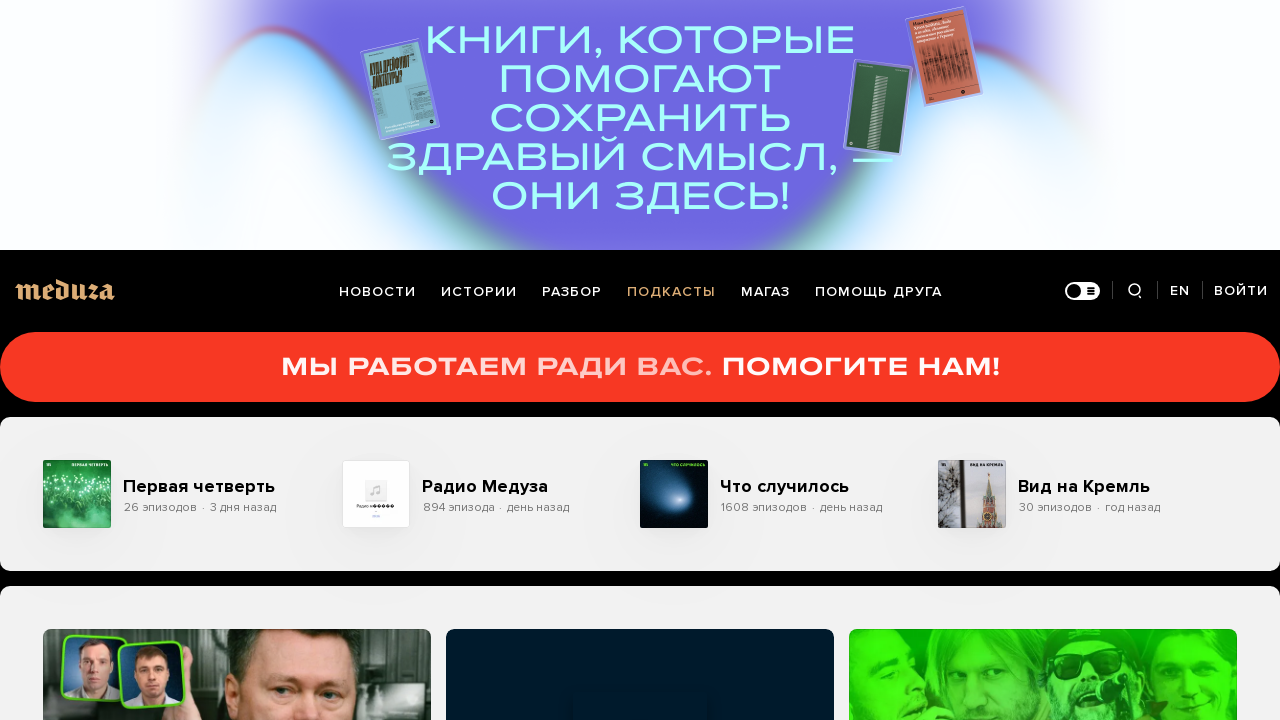

Podcasts page loaded with series selector visible
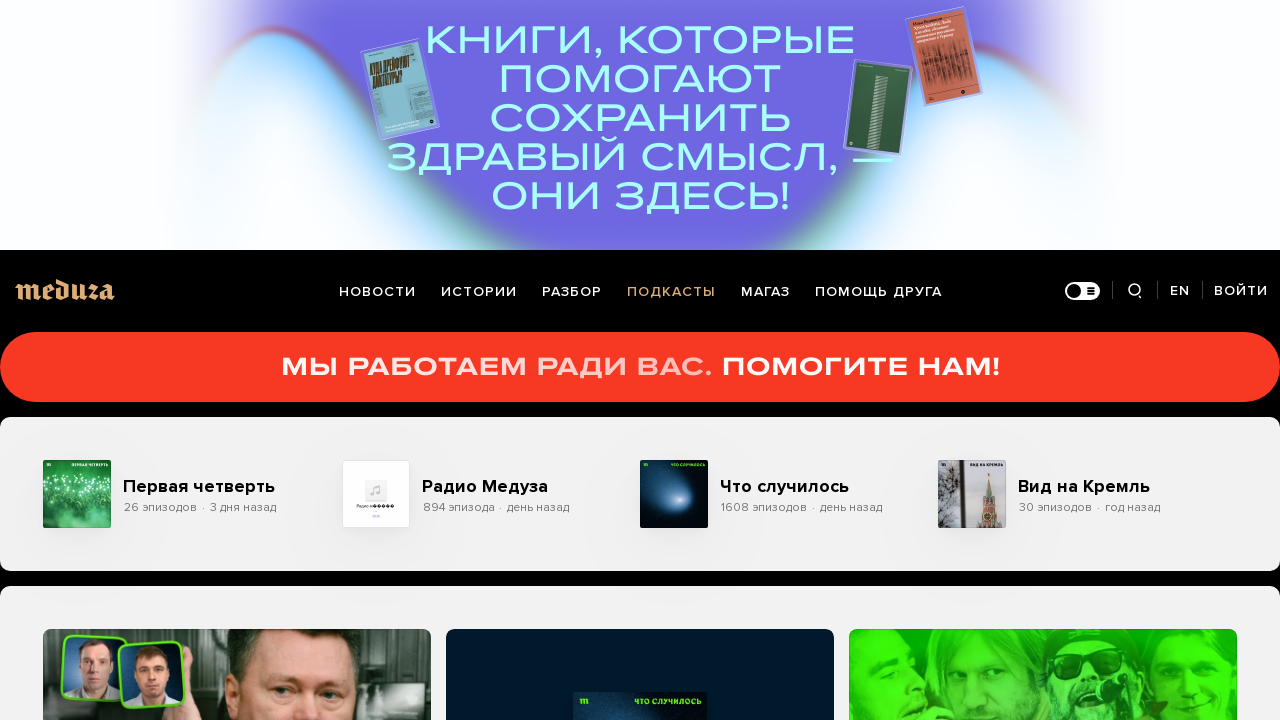

Selected 'Meduza v Kurse' podcast series at (789, 494) on a[href='/podcasts/meduza-v-kurse']
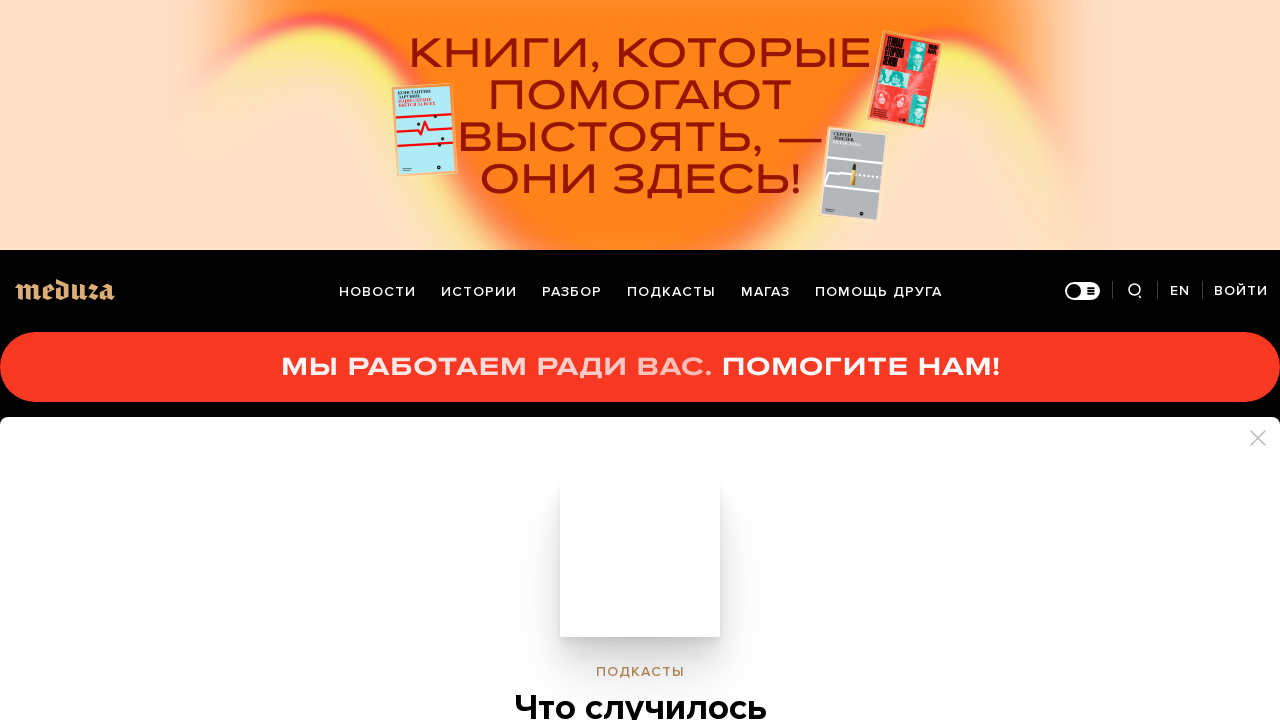

Podcast series page loaded with episodes visible
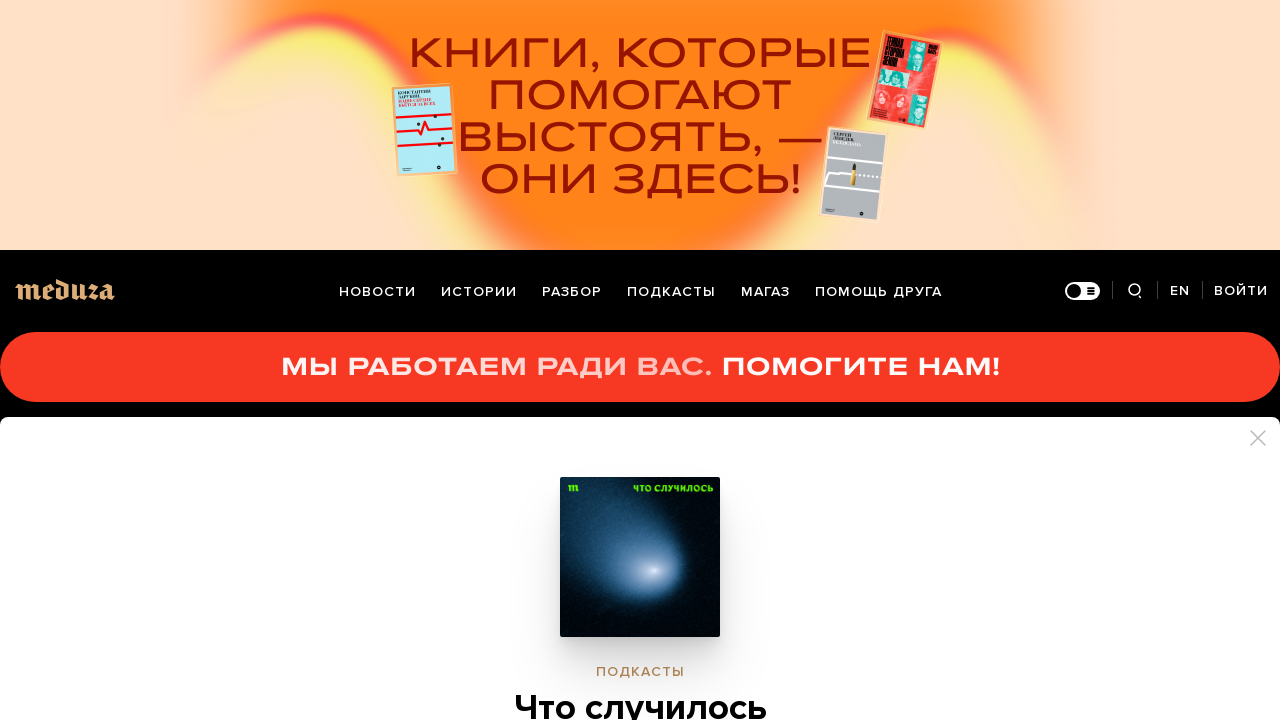

Clicked on the first available episode at (640, 360) on a[href*='/episodes/'] >> nth=0
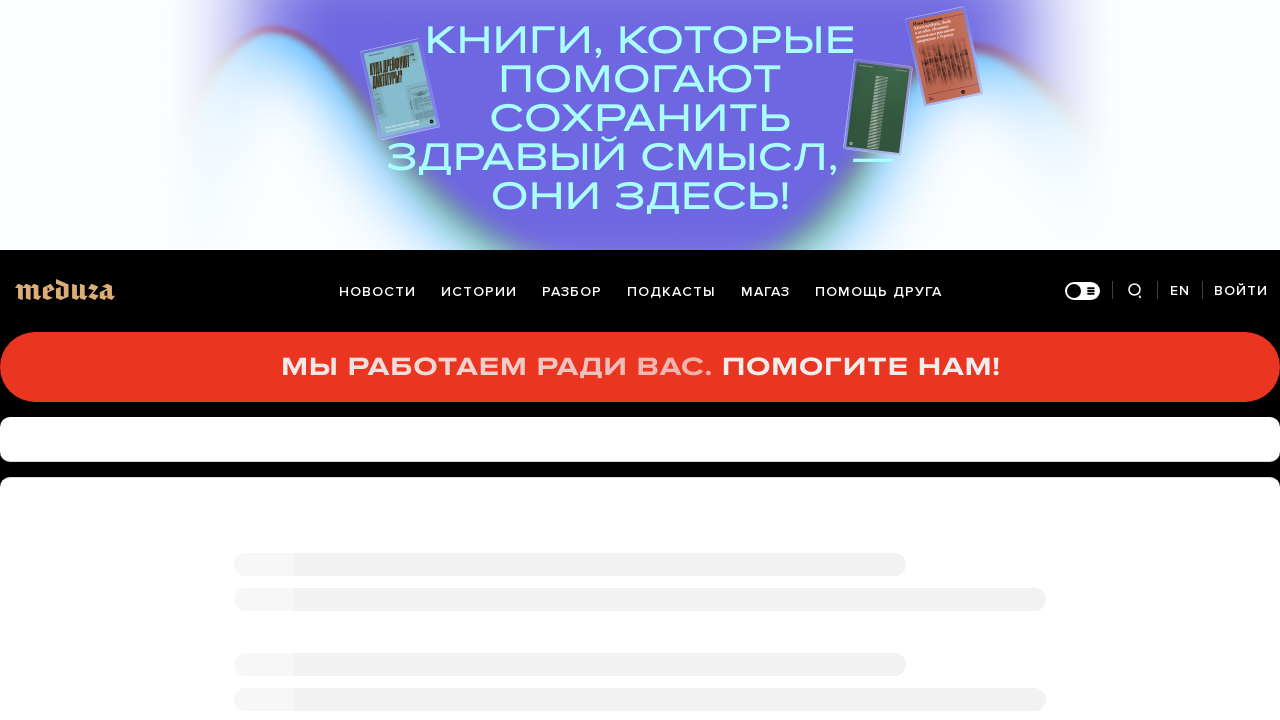

Episode page loaded with play button visible
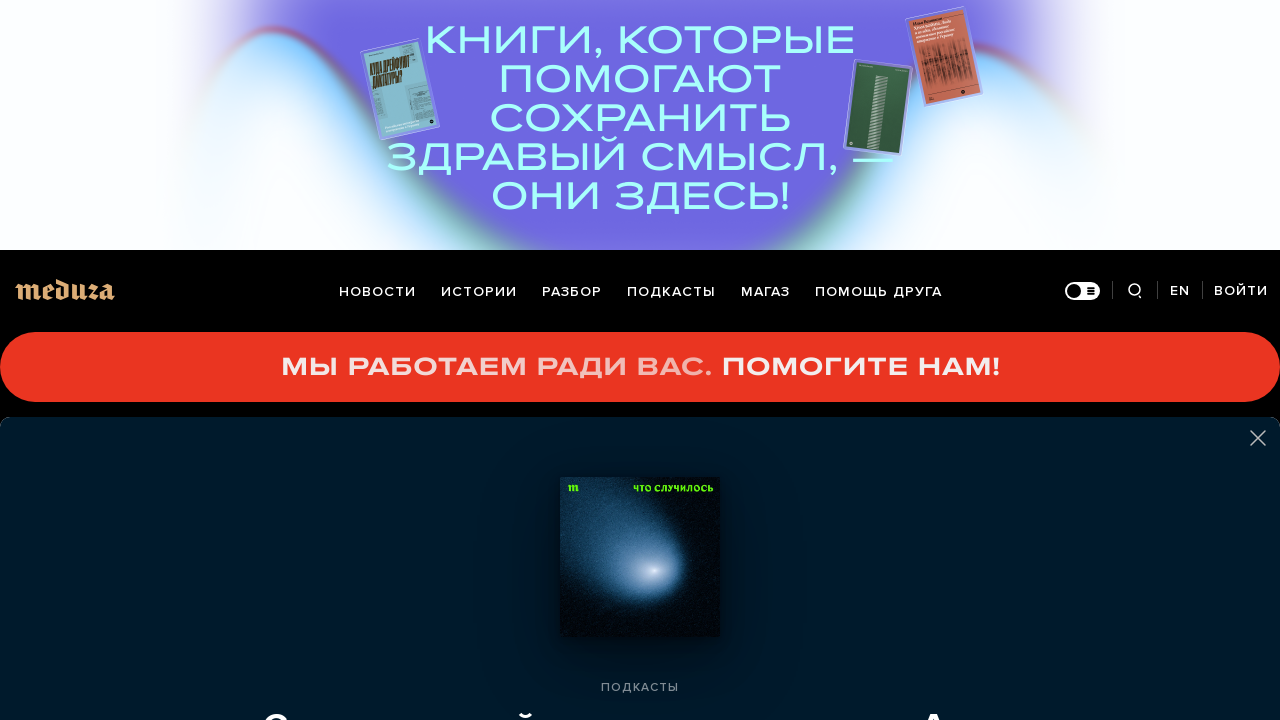

Clicked the play button to start podcast playback at (572, 360) on button[class*='PlayButton']
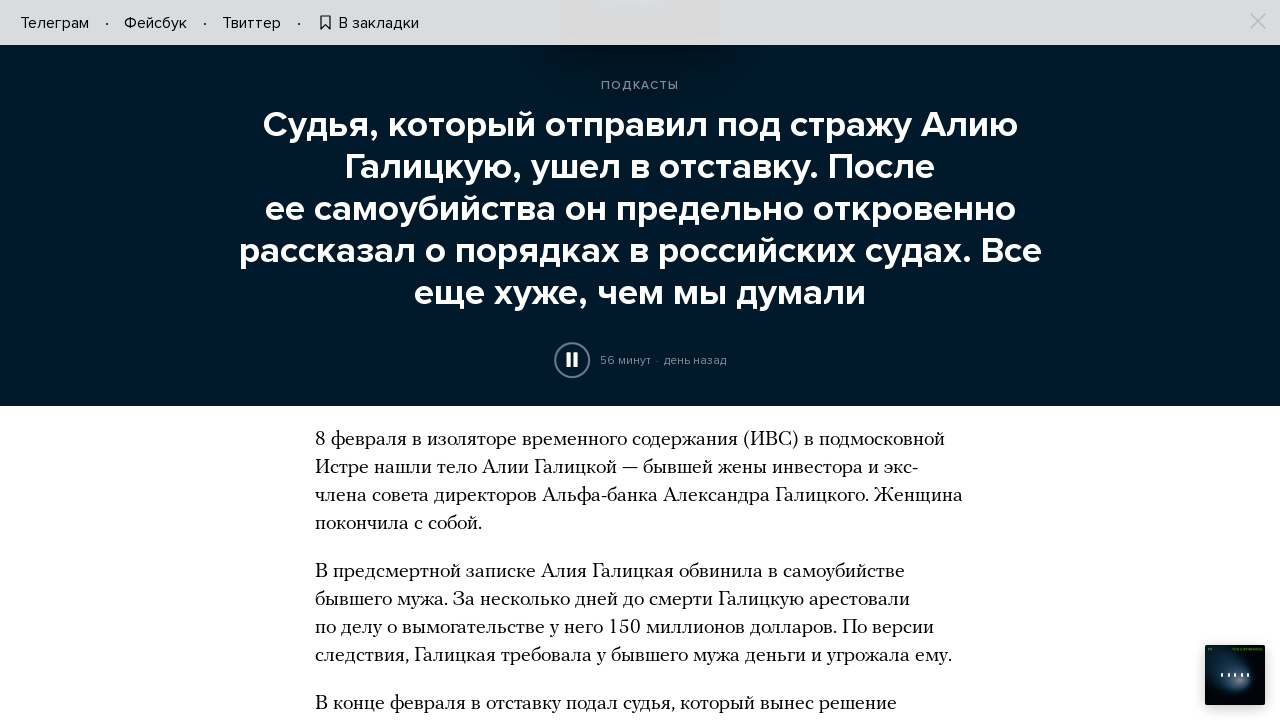

Waited 2 seconds for audio playback to start
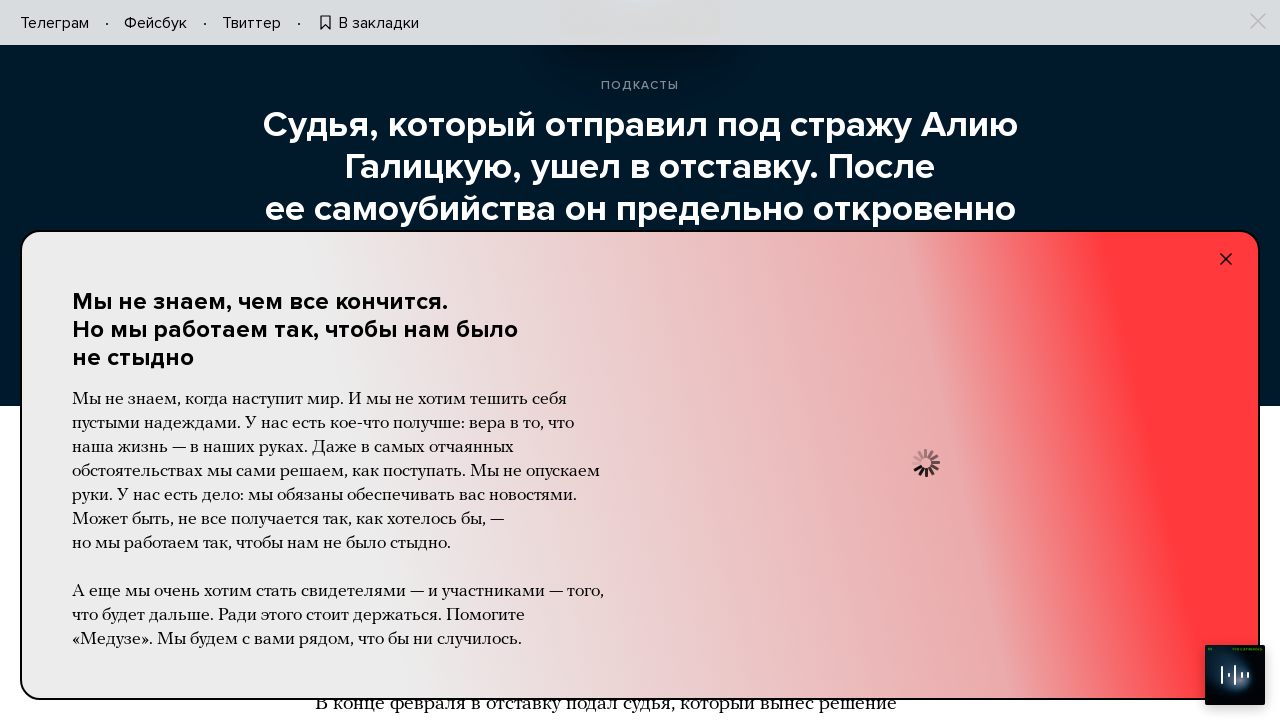

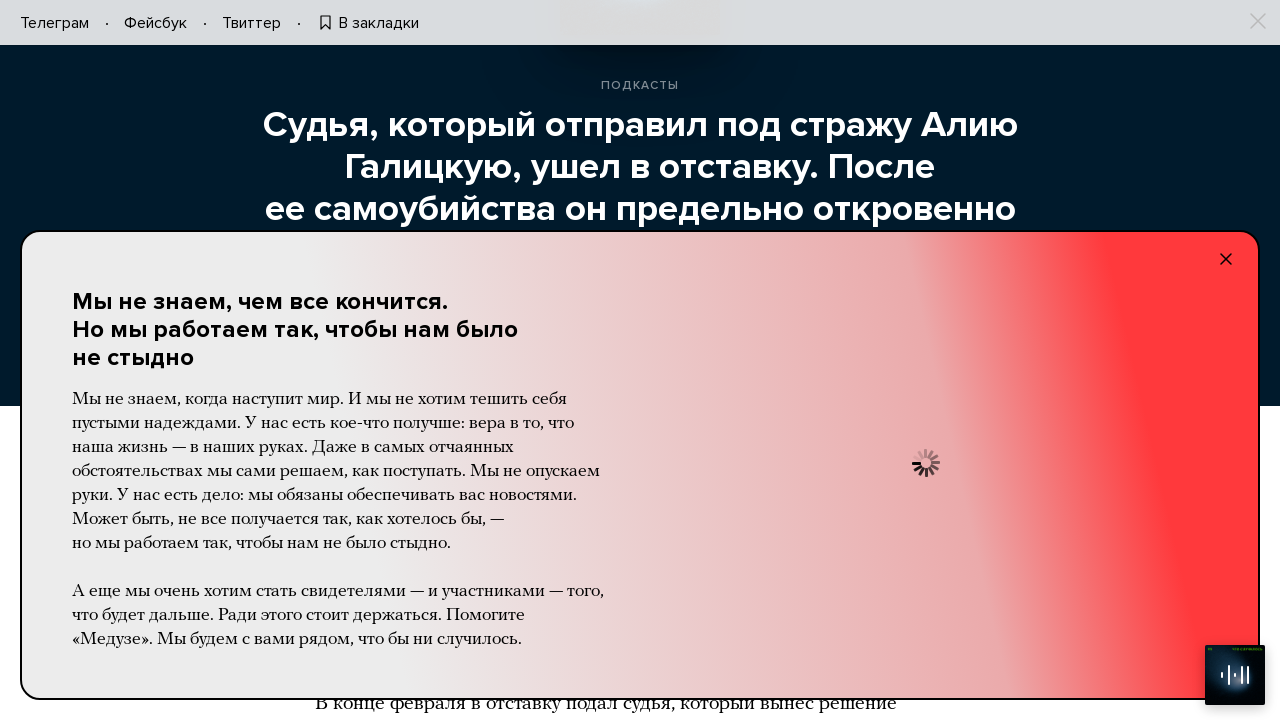